Tests mobile browser view by navigating to BorrowLenses website with a mobile viewport dimension (640x960 simulating iPhone resolution).

Starting URL: https://www.borrowlenses.com/

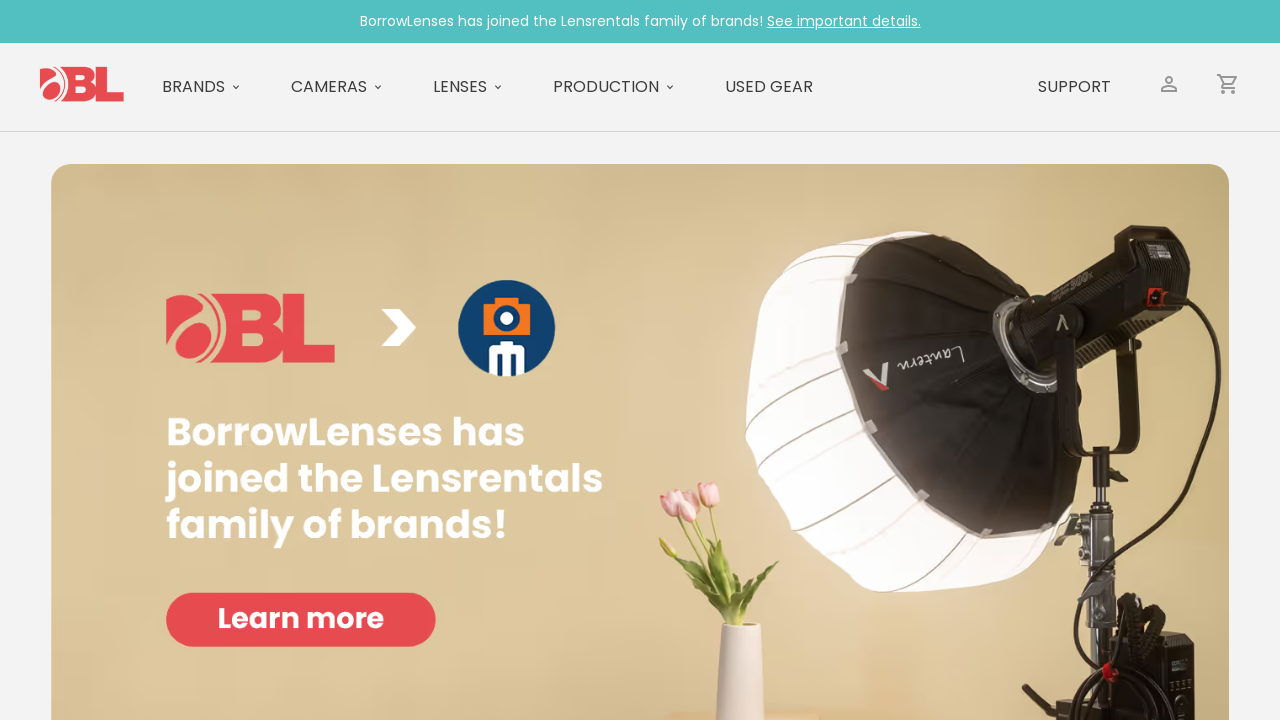

Set mobile viewport to 640x960 (iPhone resolution)
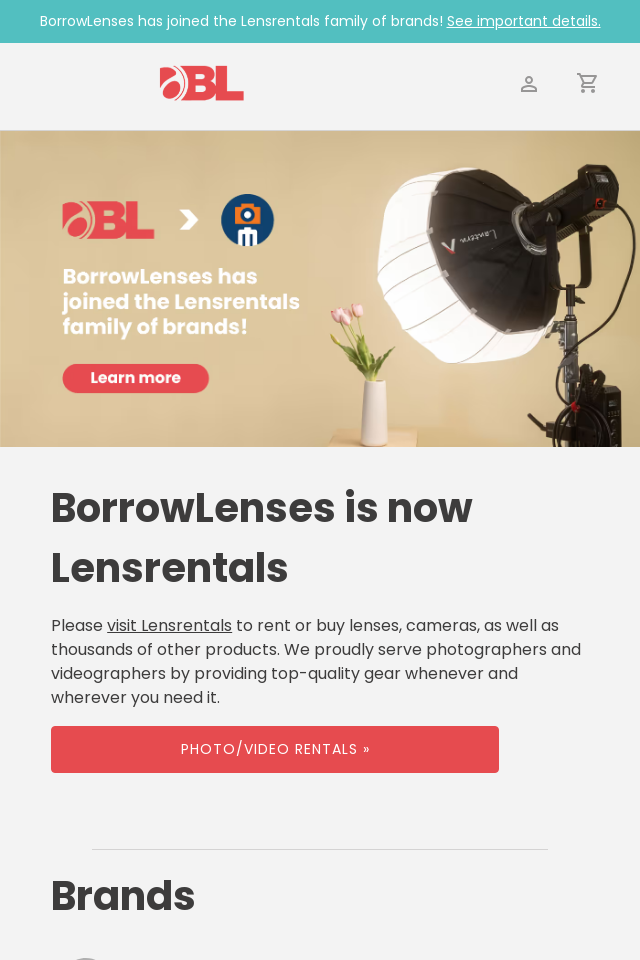

Waited for page to load (domcontentloaded)
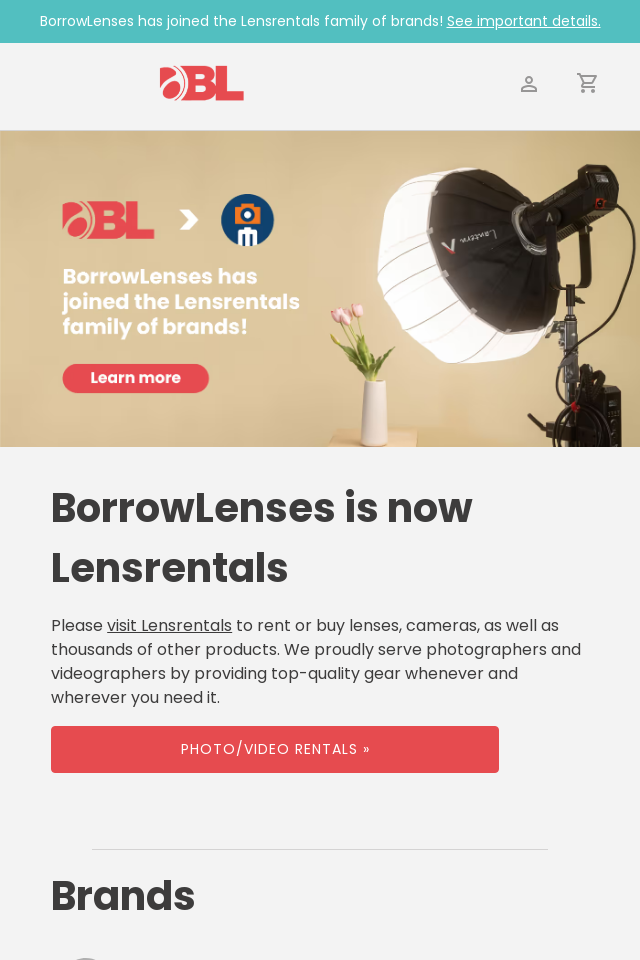

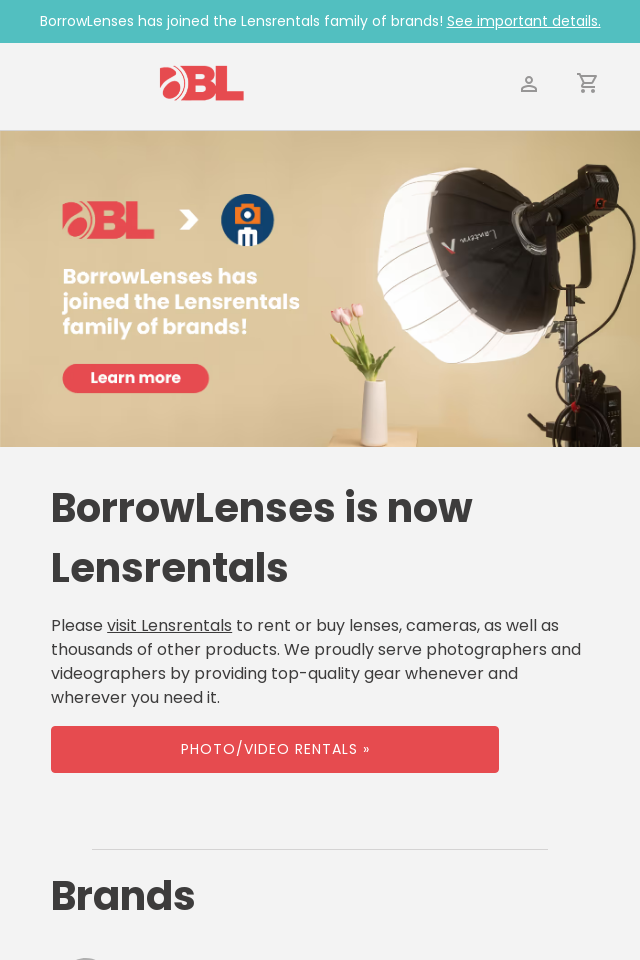